Tests navigation from admin dashboard to the Services management page by clicking on the Services navigation card.

Starting URL: https://frontend-rust-iota-49.vercel.app/admin

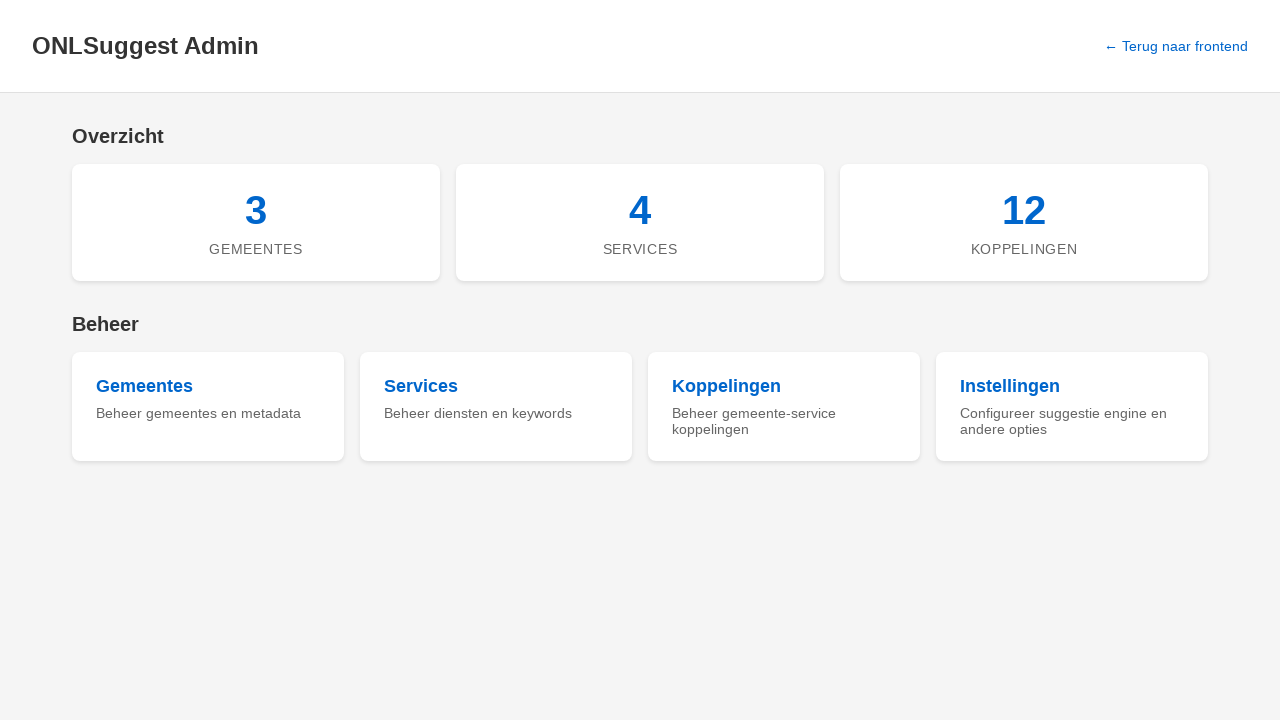

Waited for admin dashboard page to load
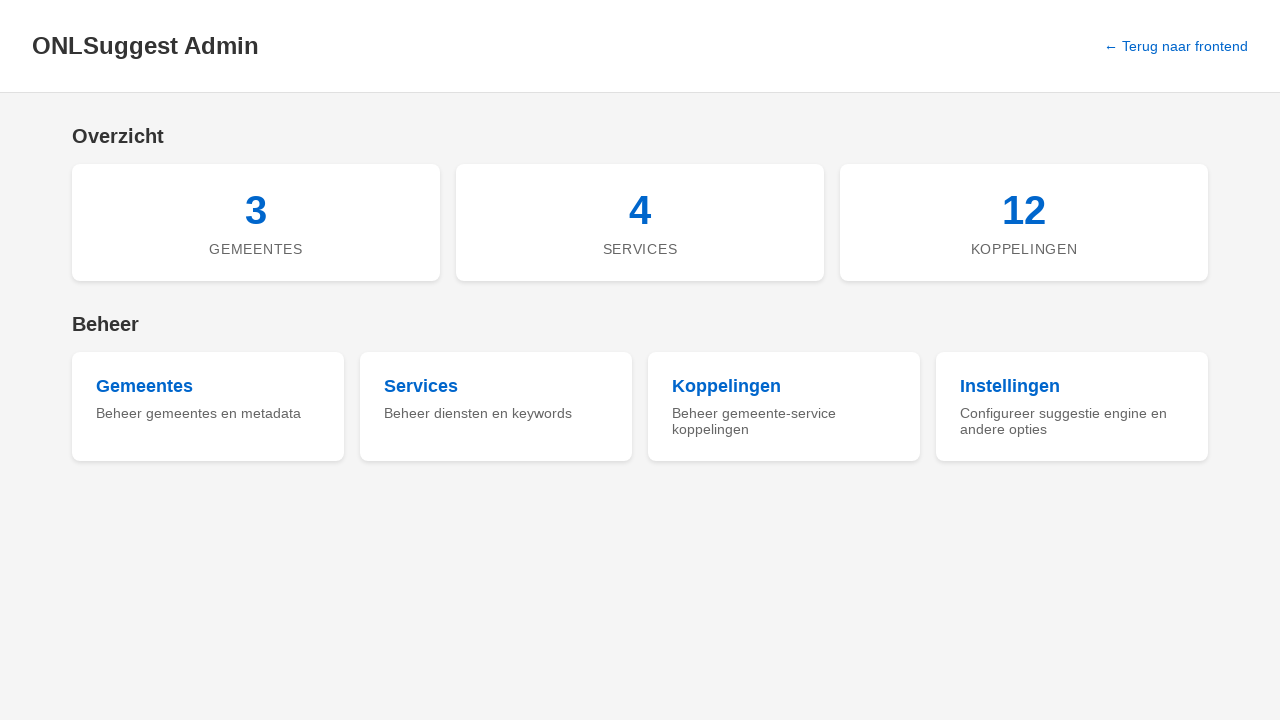

Clicked on Services navigation card at (496, 406) on .nav-card:has-text("Services")
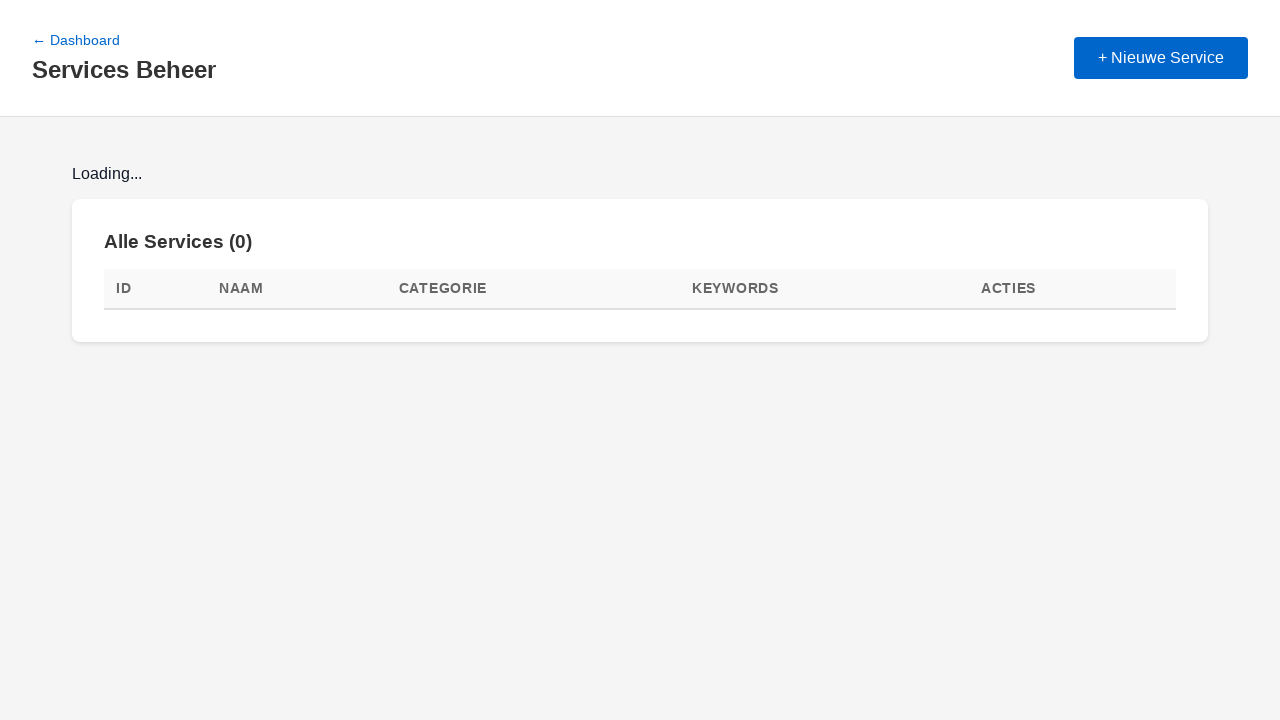

Waited for navigation to Services management page
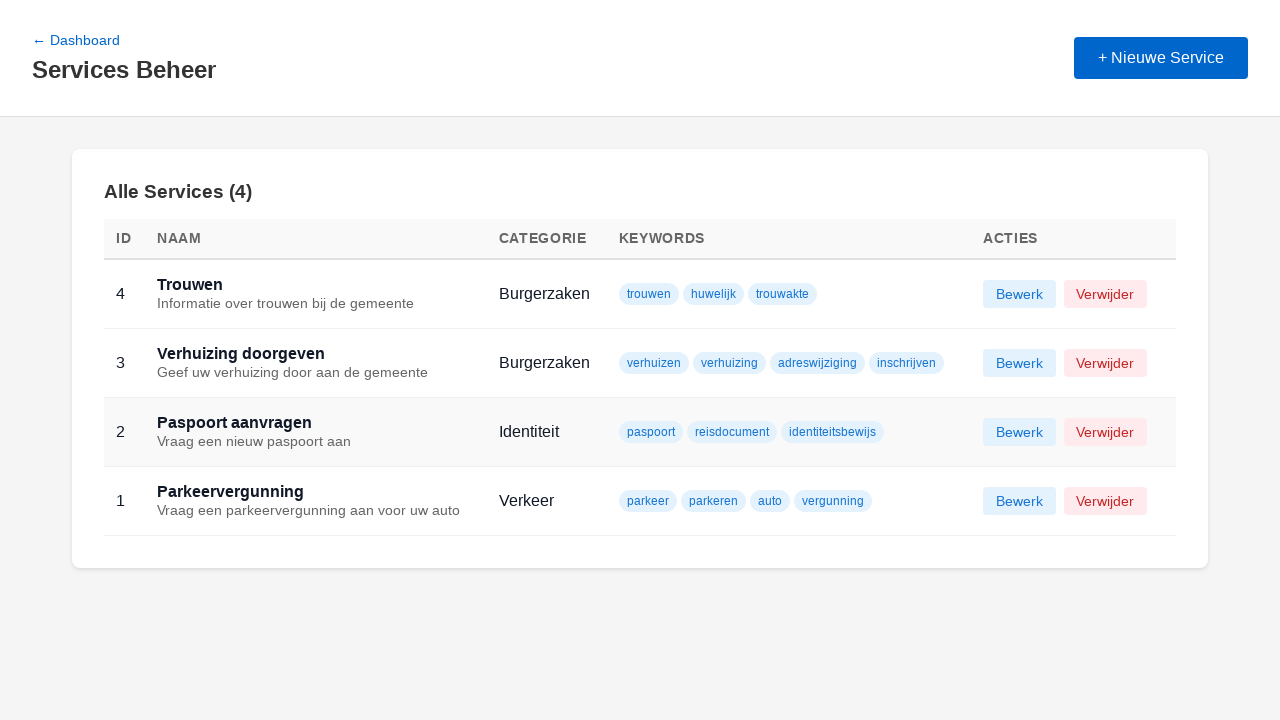

Verified navigation to Services management page (URL contains /admin/services)
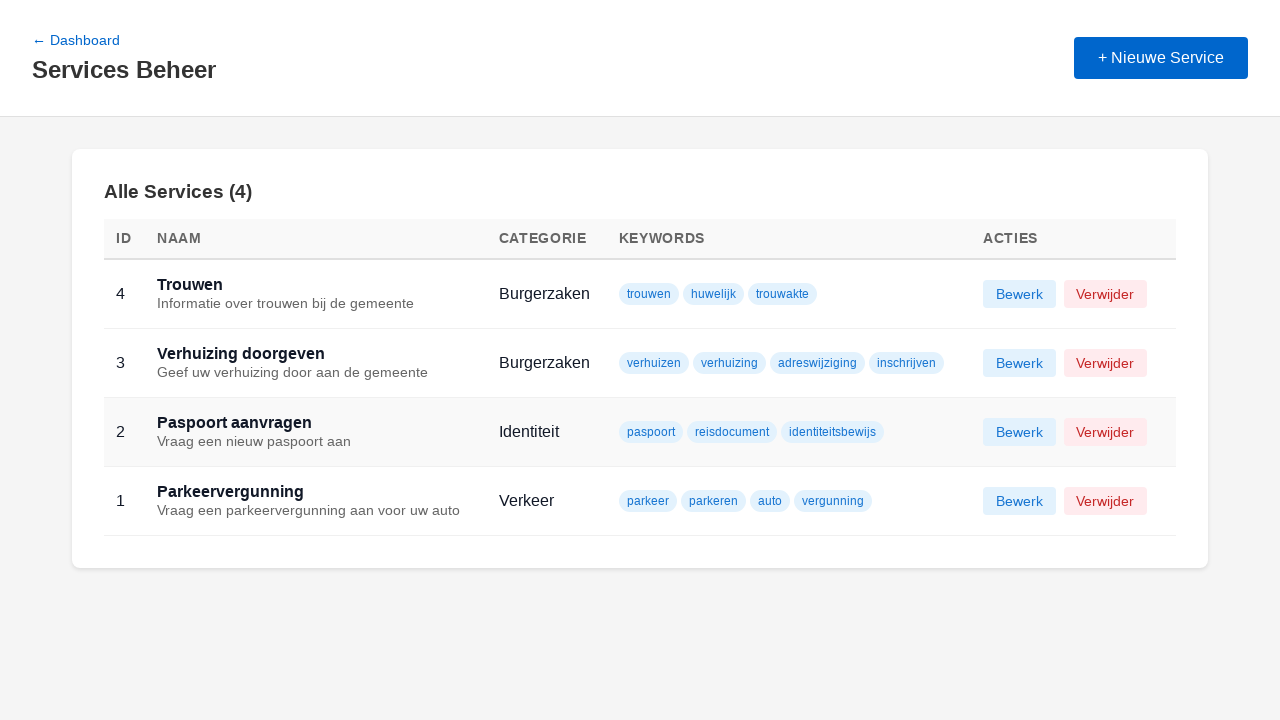

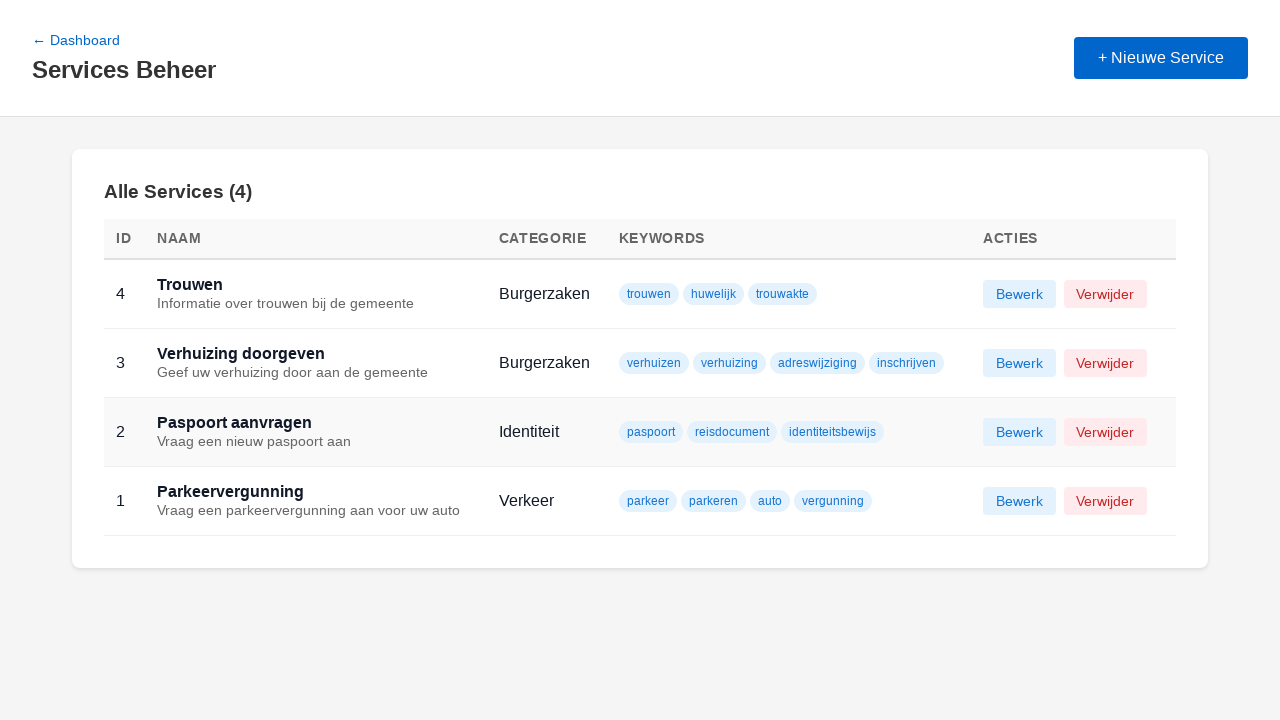